Tests a verification flow by clicking a verify button and checking that a success message is displayed

Starting URL: http://suninjuly.github.io/wait1.html

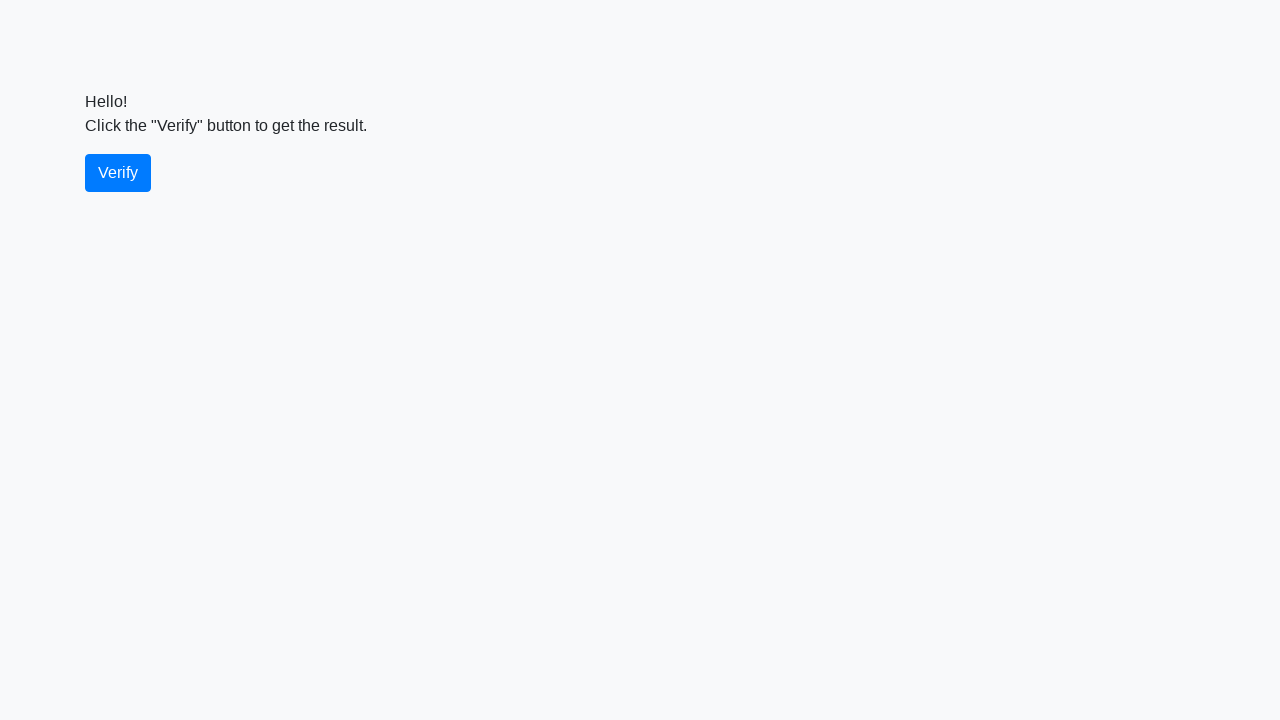

Clicked the verify button at (118, 173) on #verify
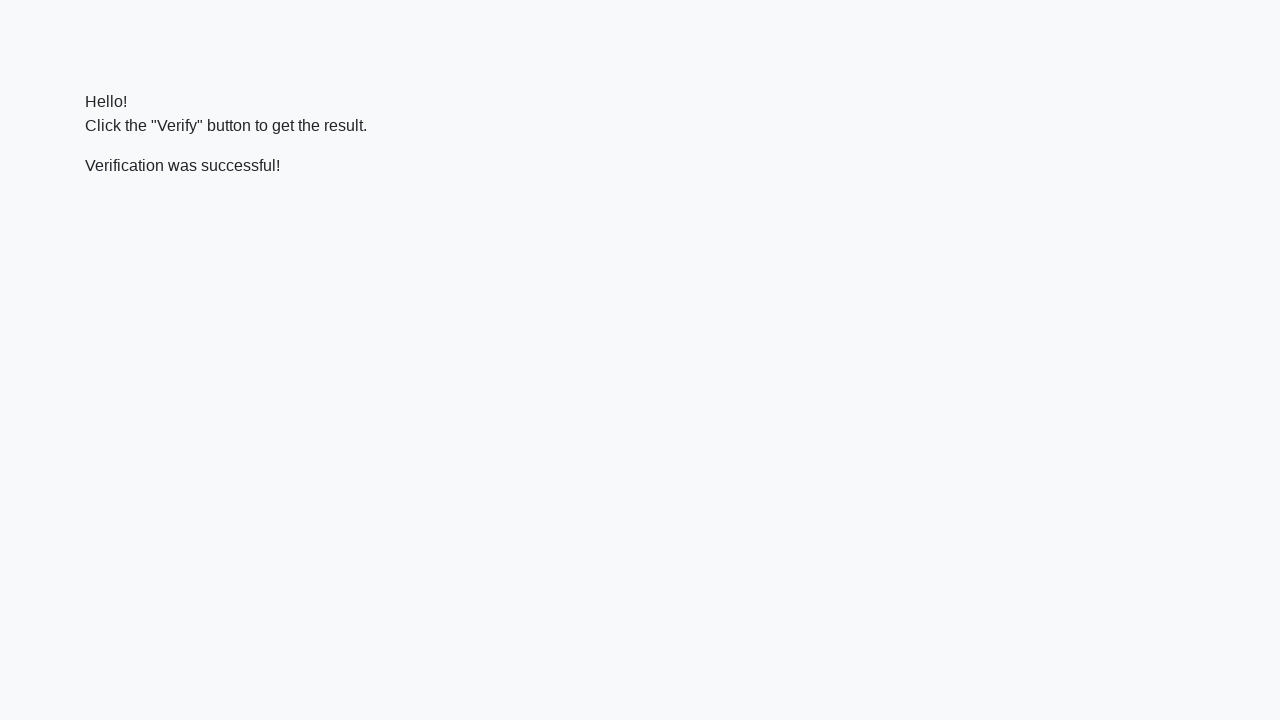

Success message appeared
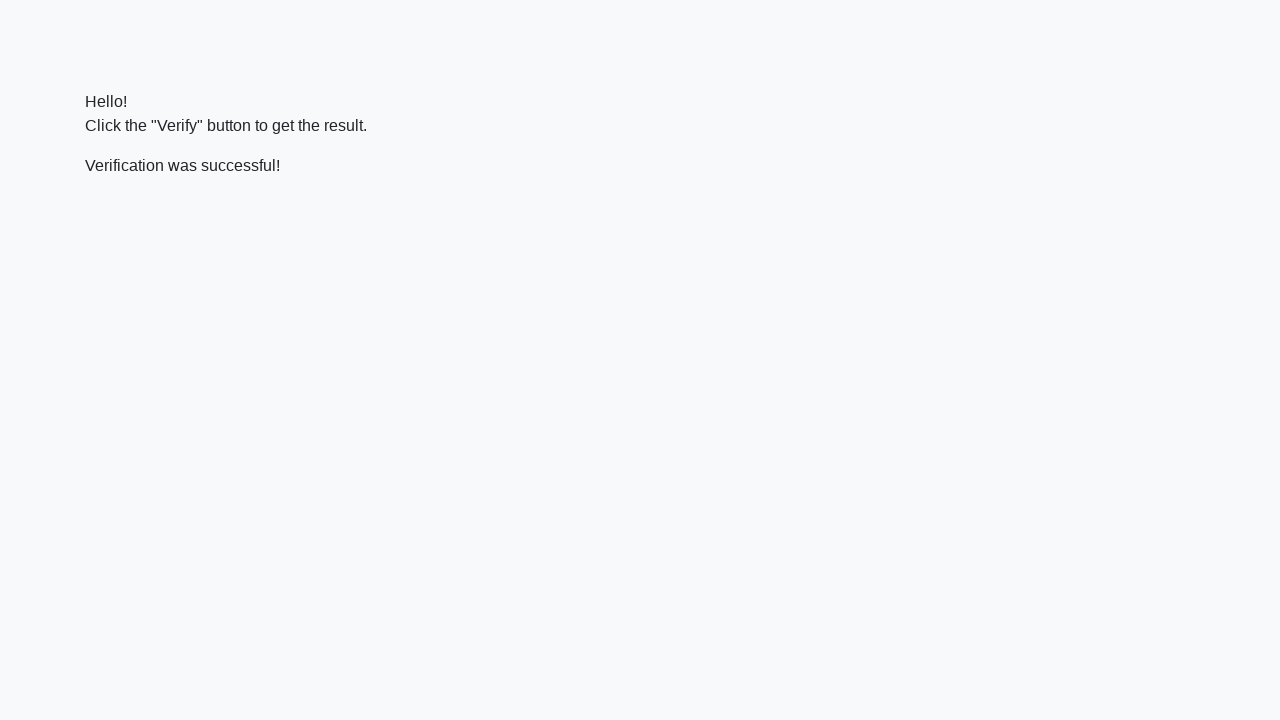

Verified that success message contains 'successful'
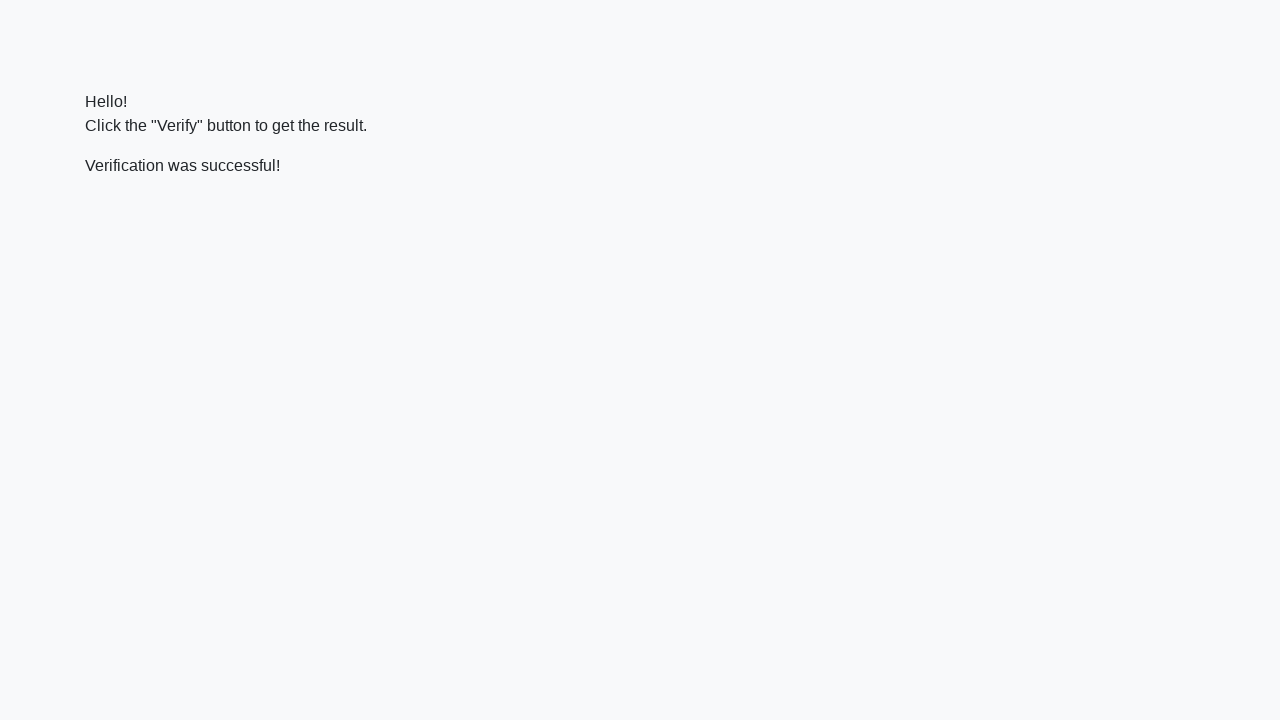

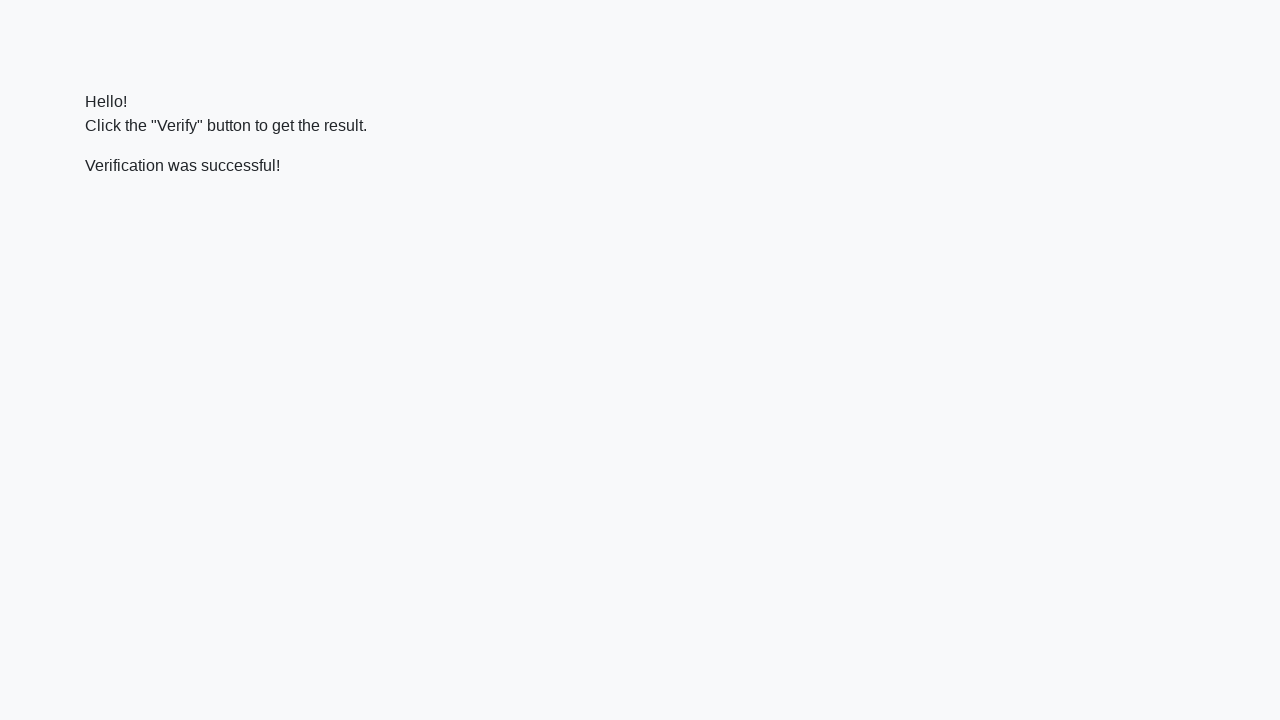